Tests adding todo items by filling the input and pressing Enter, then verifying the items appear in the list

Starting URL: https://demo.playwright.dev/todomvc

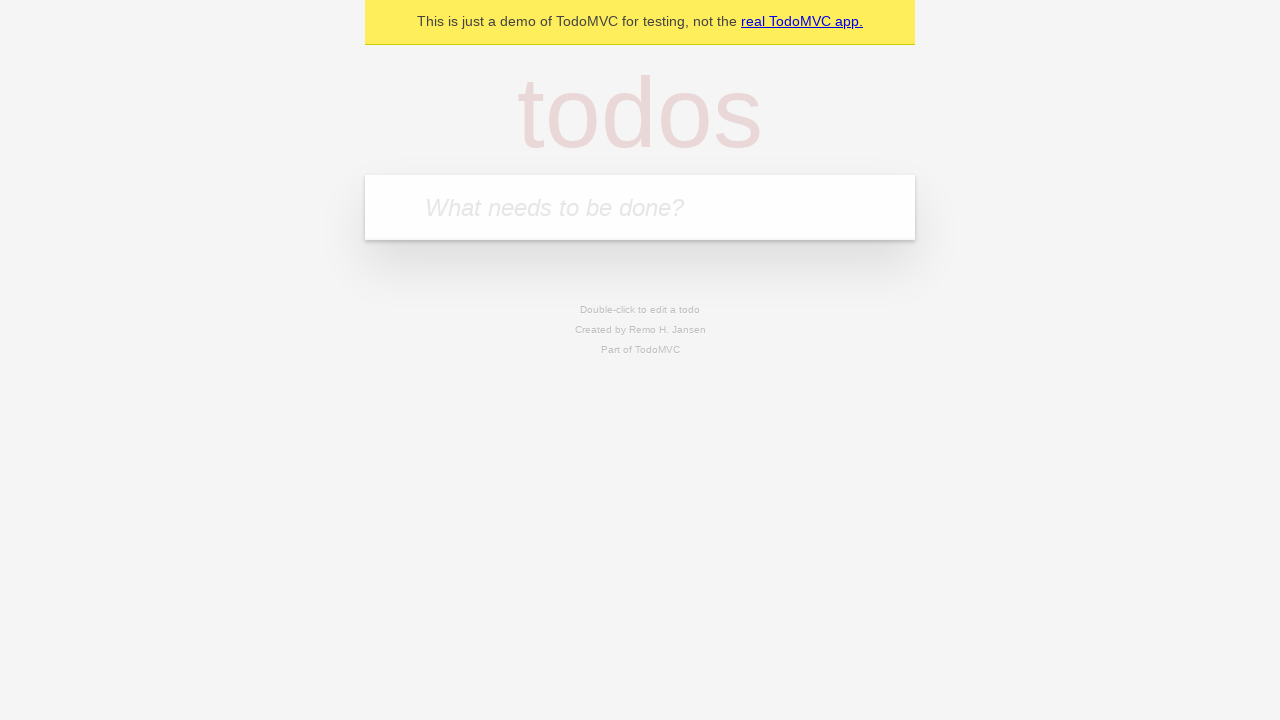

Located the todo input field
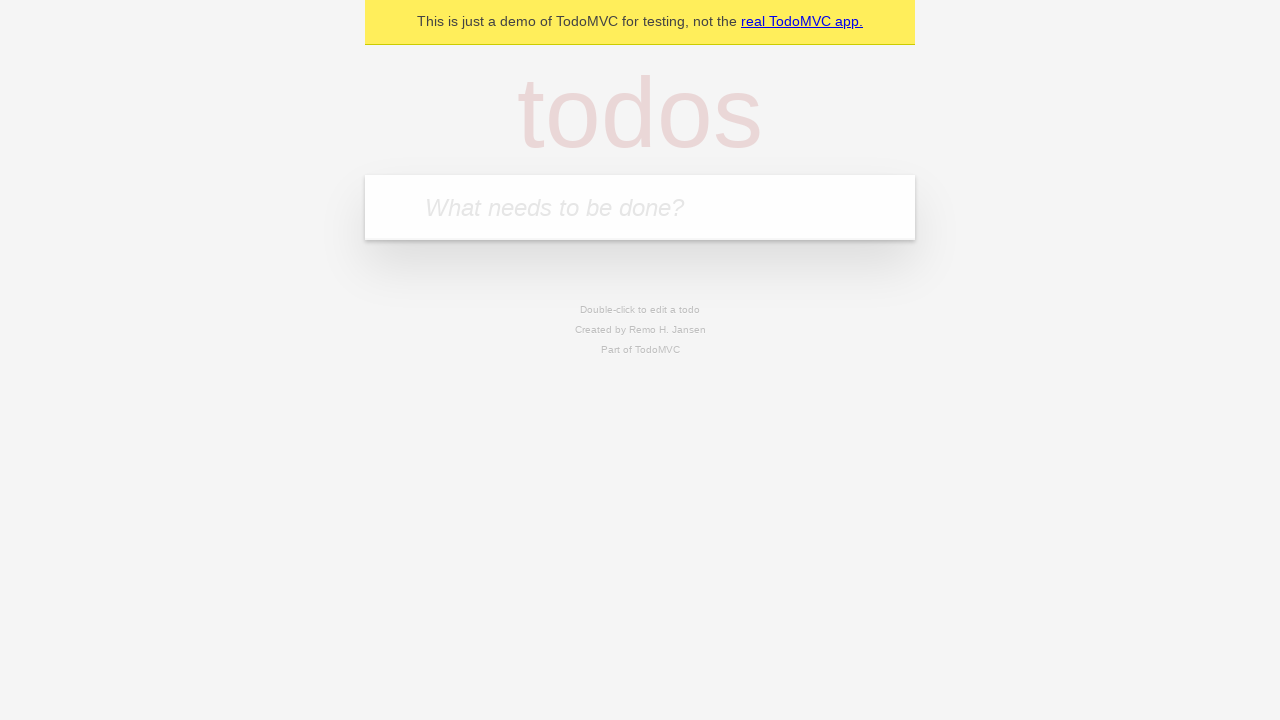

Filled input with 'buy some cheese' on internal:attr=[placeholder="What needs to be done?"i]
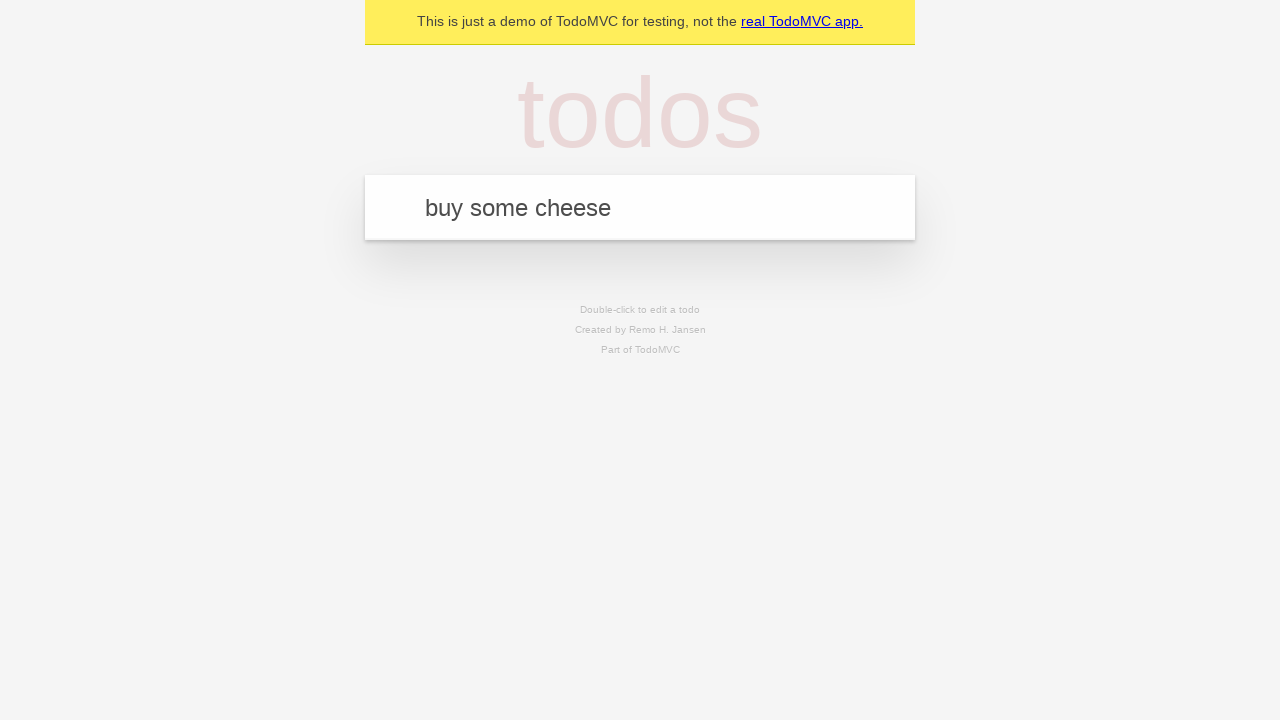

Pressed Enter to add first todo item on internal:attr=[placeholder="What needs to be done?"i]
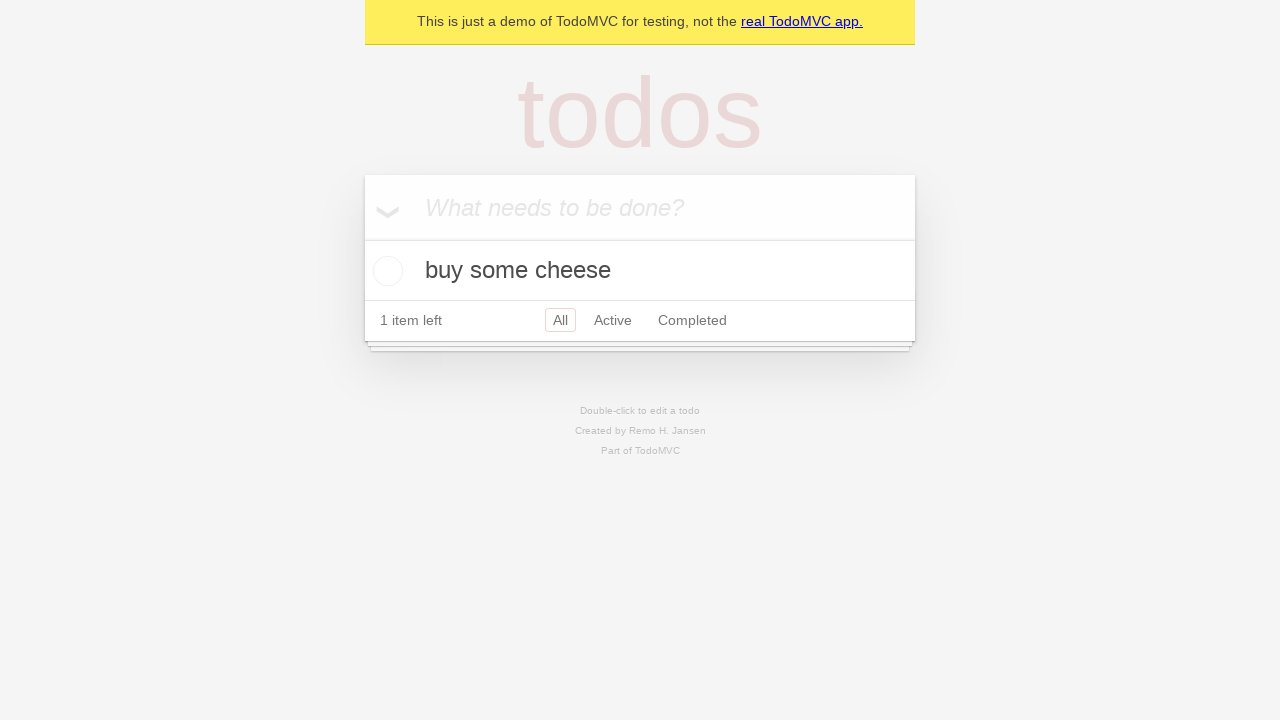

First todo item appeared in the list
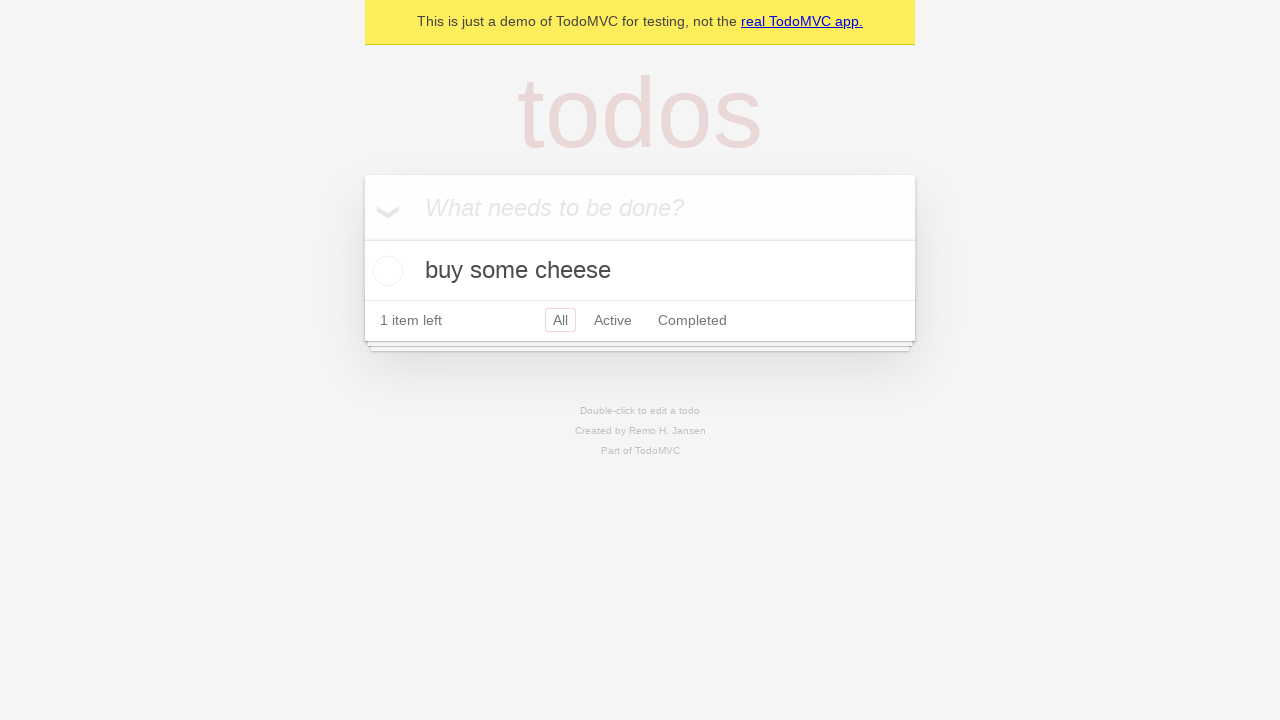

Filled input with 'feed the cat' on internal:attr=[placeholder="What needs to be done?"i]
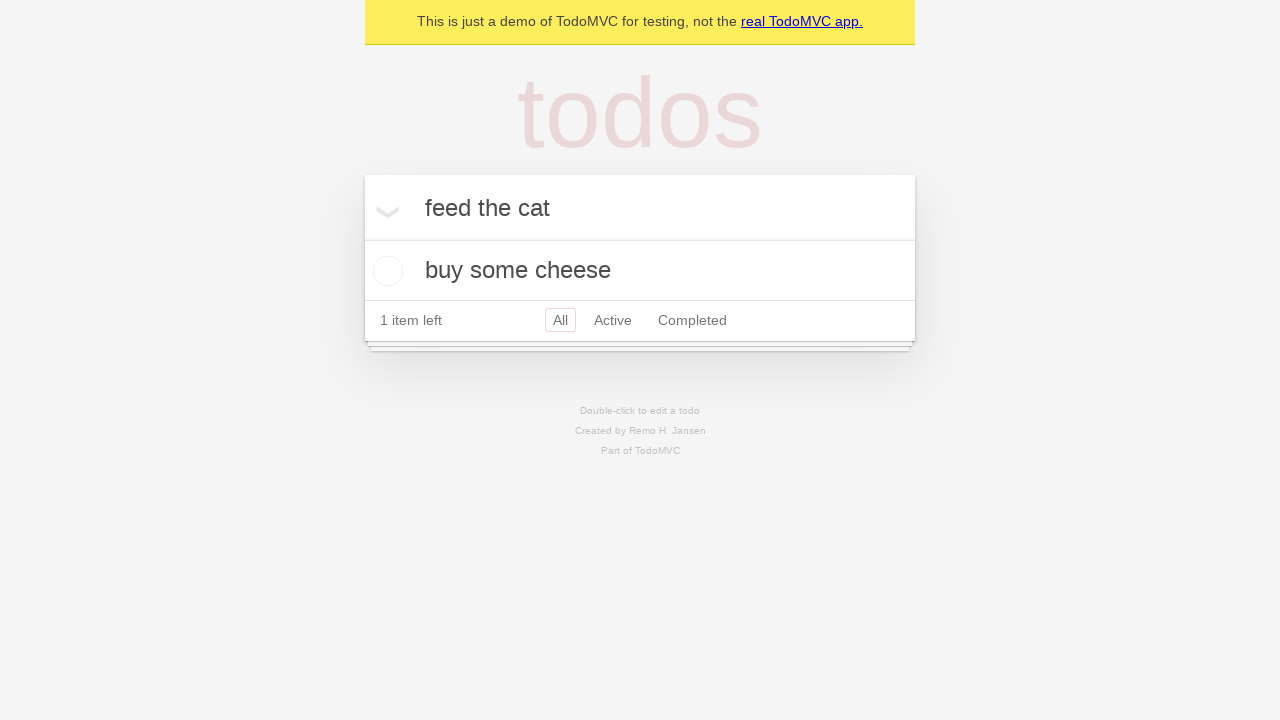

Pressed Enter to add second todo item on internal:attr=[placeholder="What needs to be done?"i]
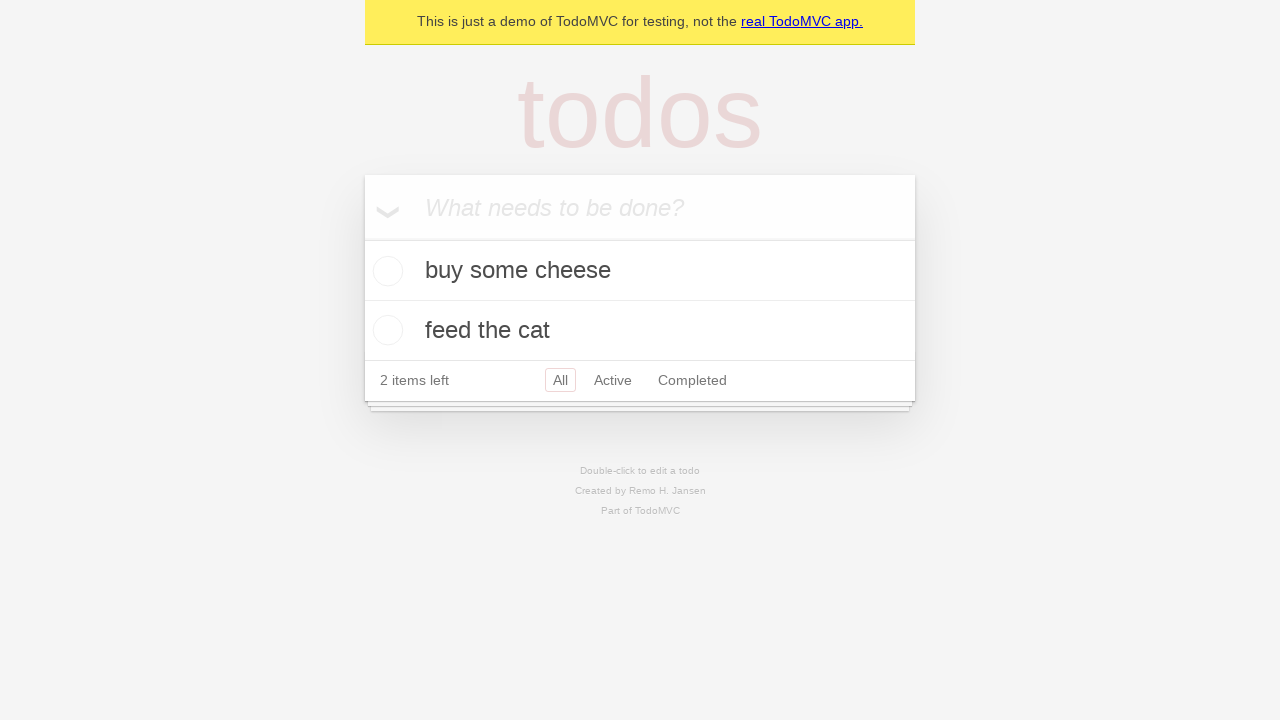

Second todo item appeared in the list; verified 2 total items exist
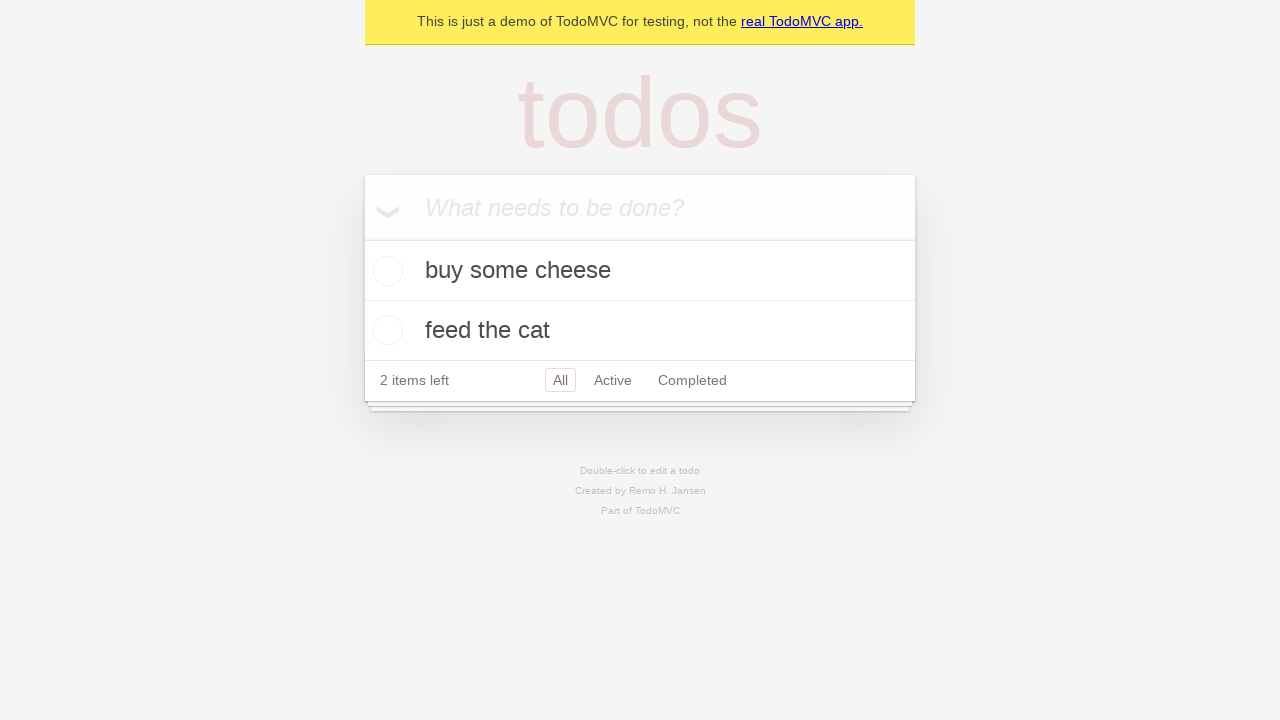

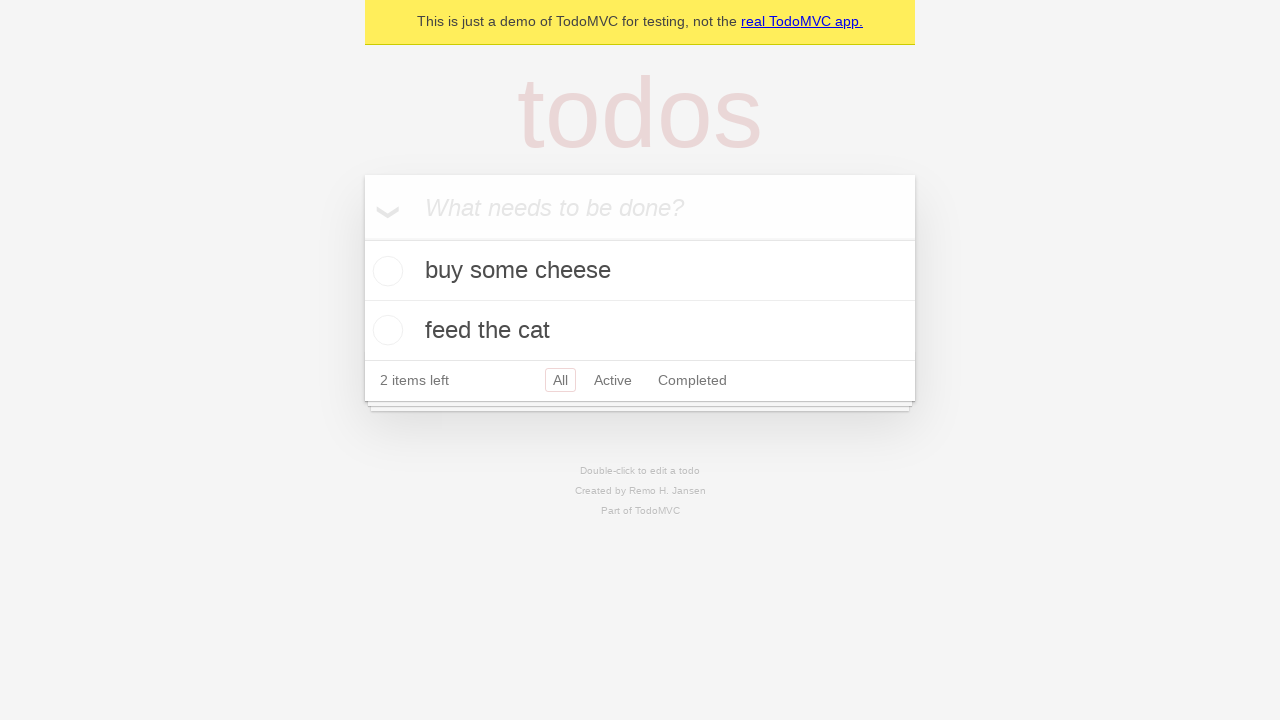